Verifies the initial state of radio buttons, checking that Butter is selected by default while Milk and Cheese are not selected

Starting URL: https://echoecho.com/htmlforms10.htm

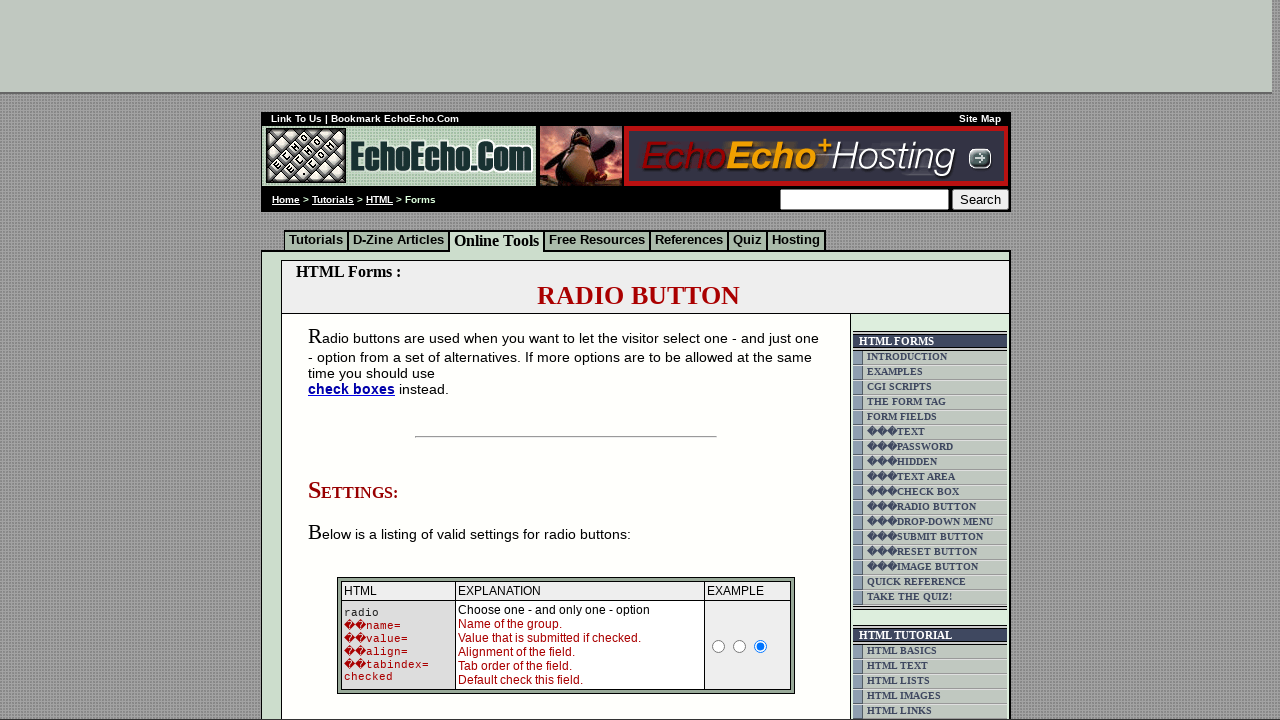

Navigated to radio button form page
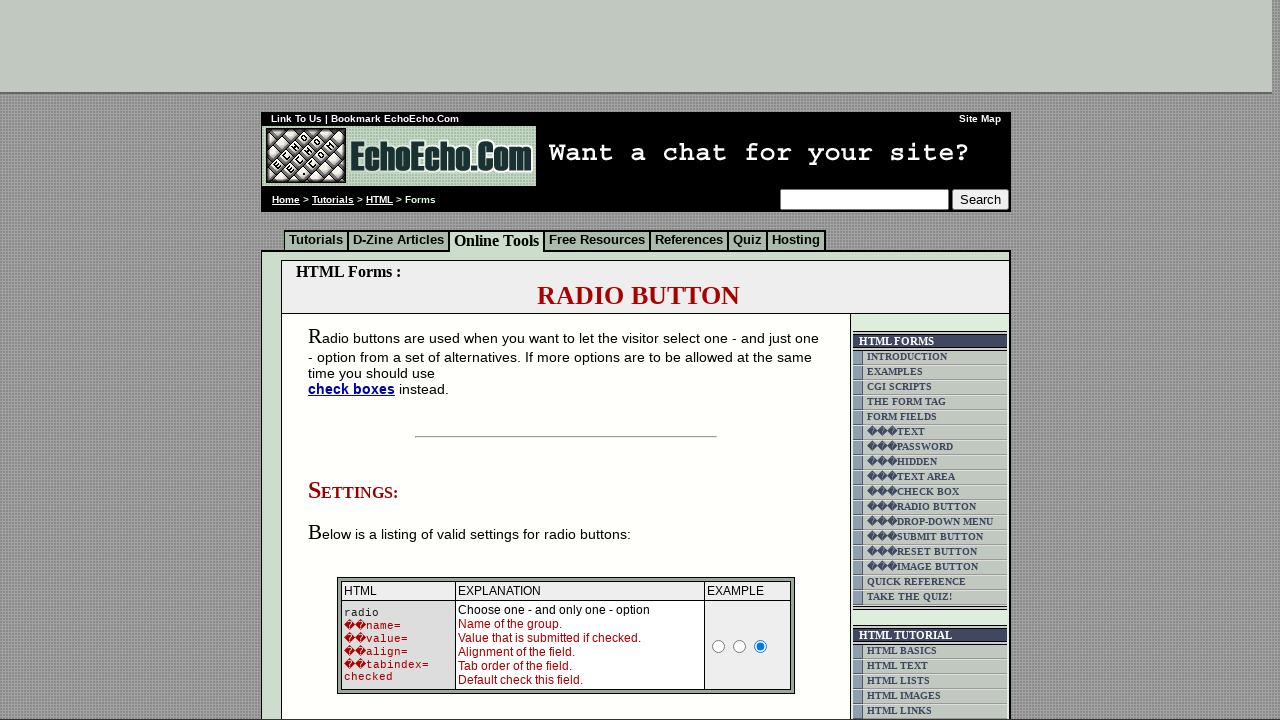

Verified that Milk radio button is not selected
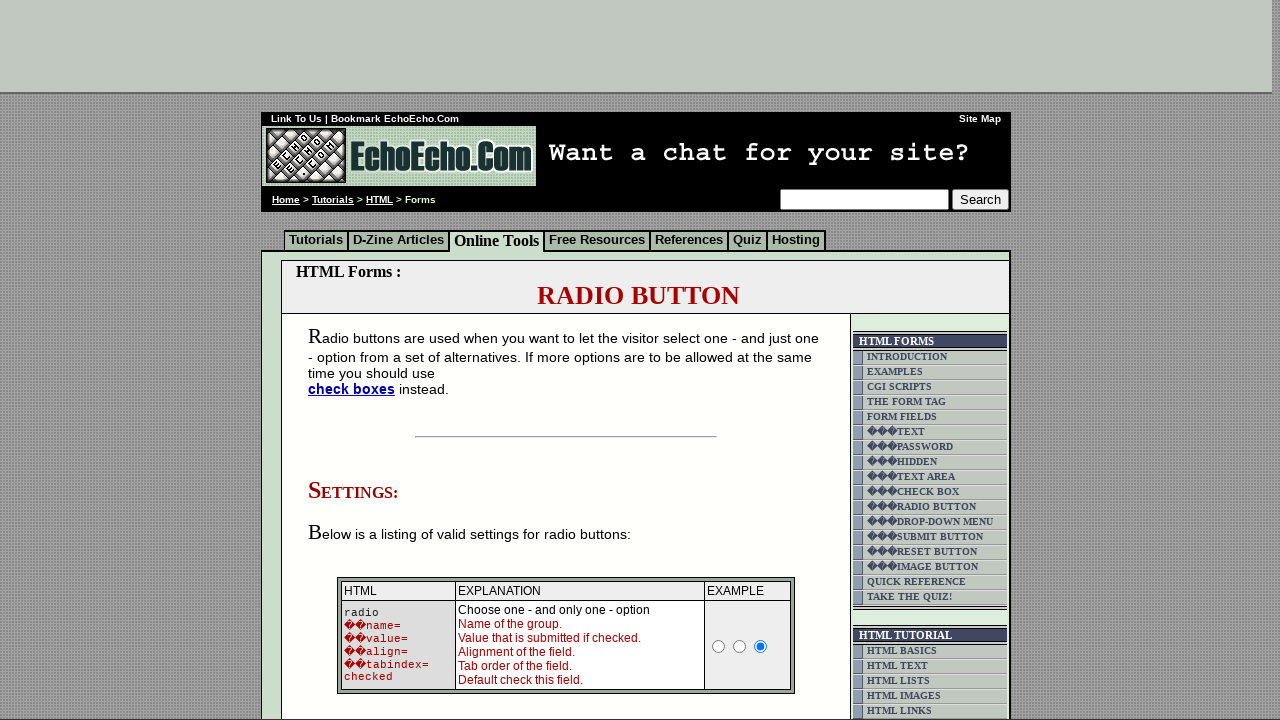

Verified that Butter radio button is selected by default
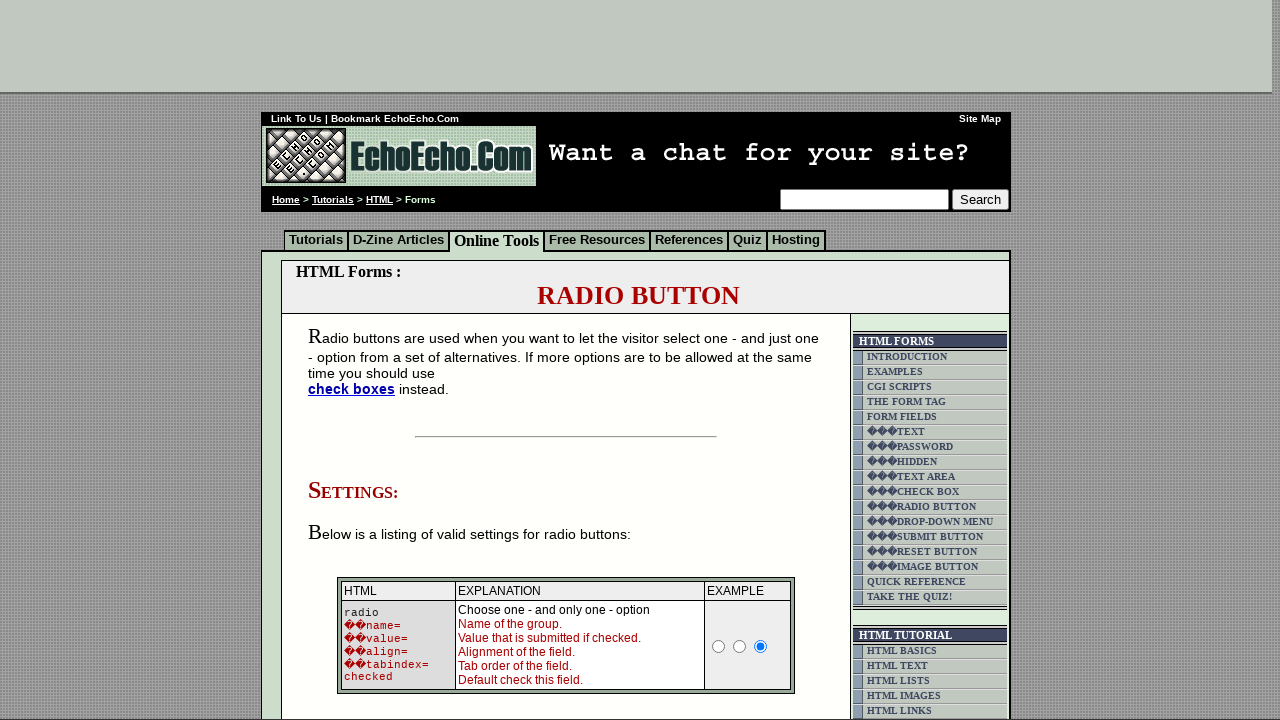

Verified that Cheese radio button is not selected
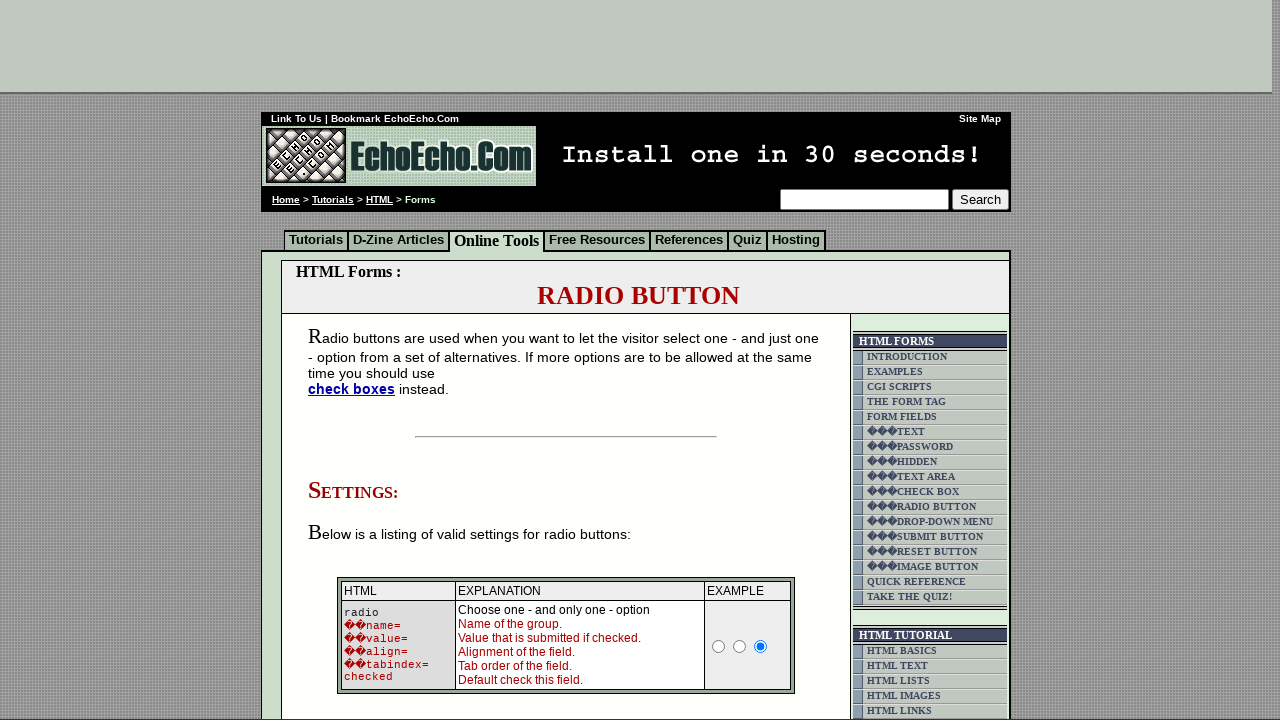

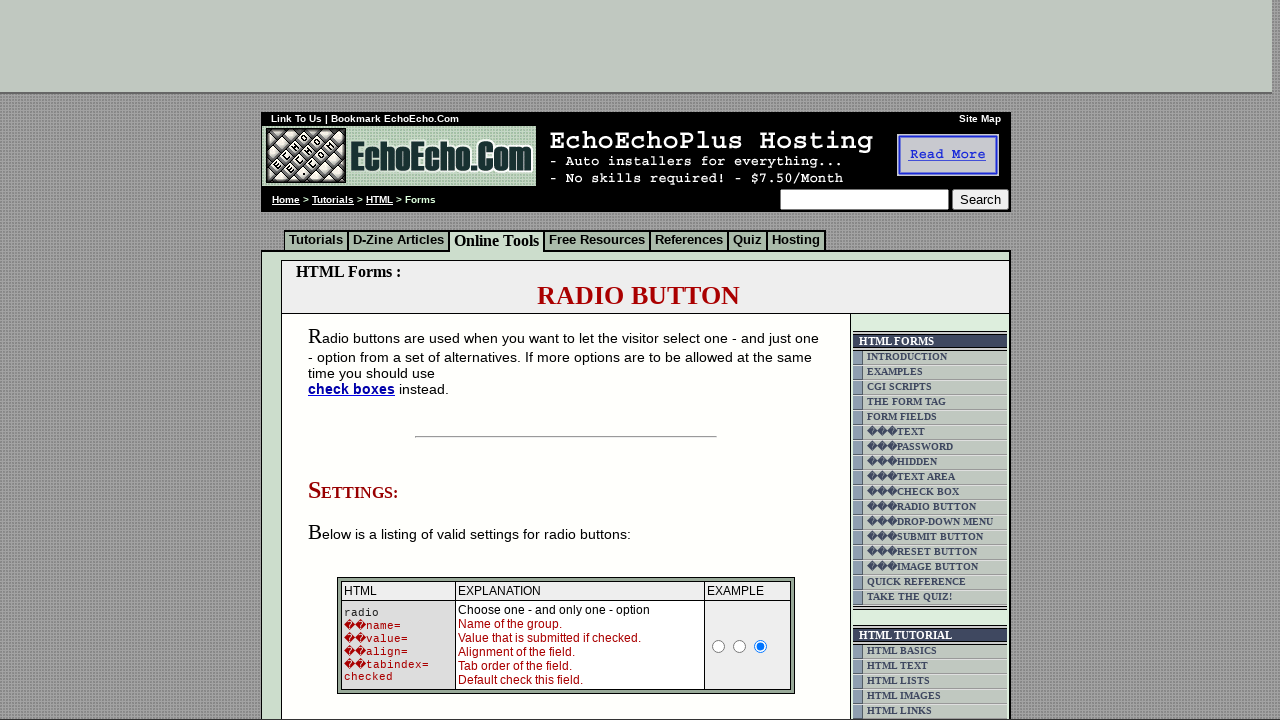